Tests click and hold with drag functionality to resize an element

Starting URL: https://demoqa.com/resizable

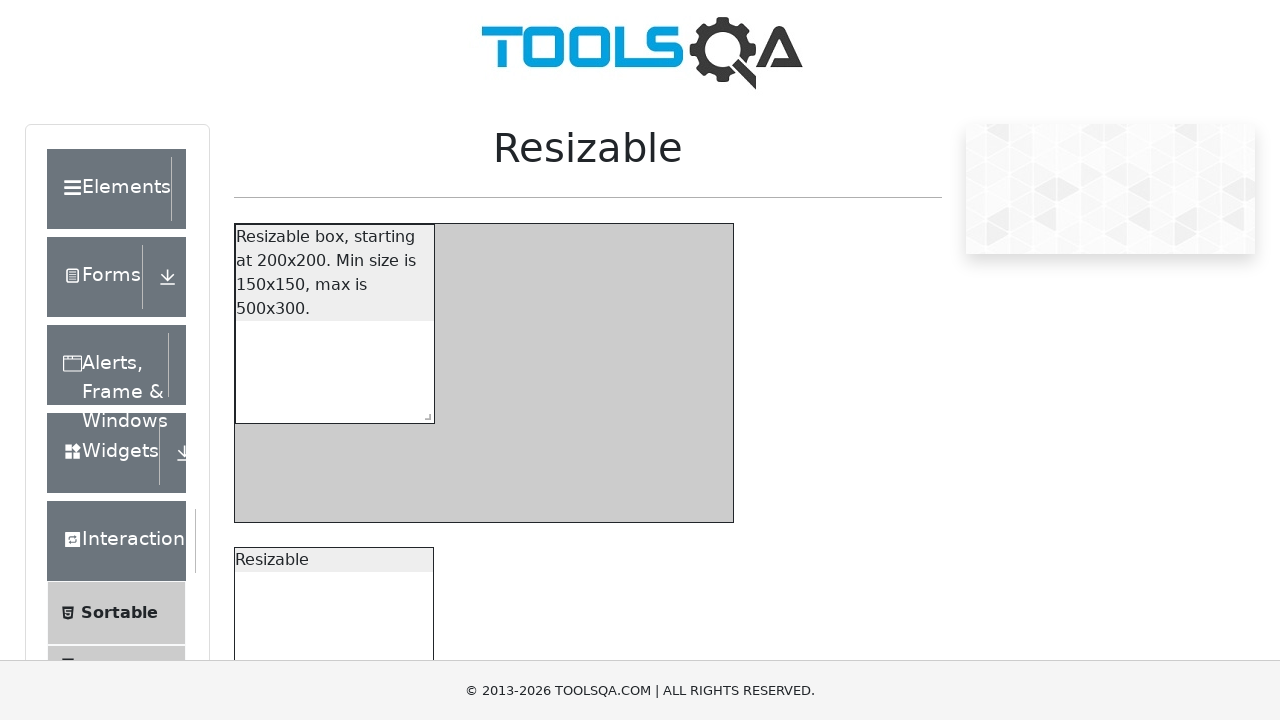

Waited for resizable element to load
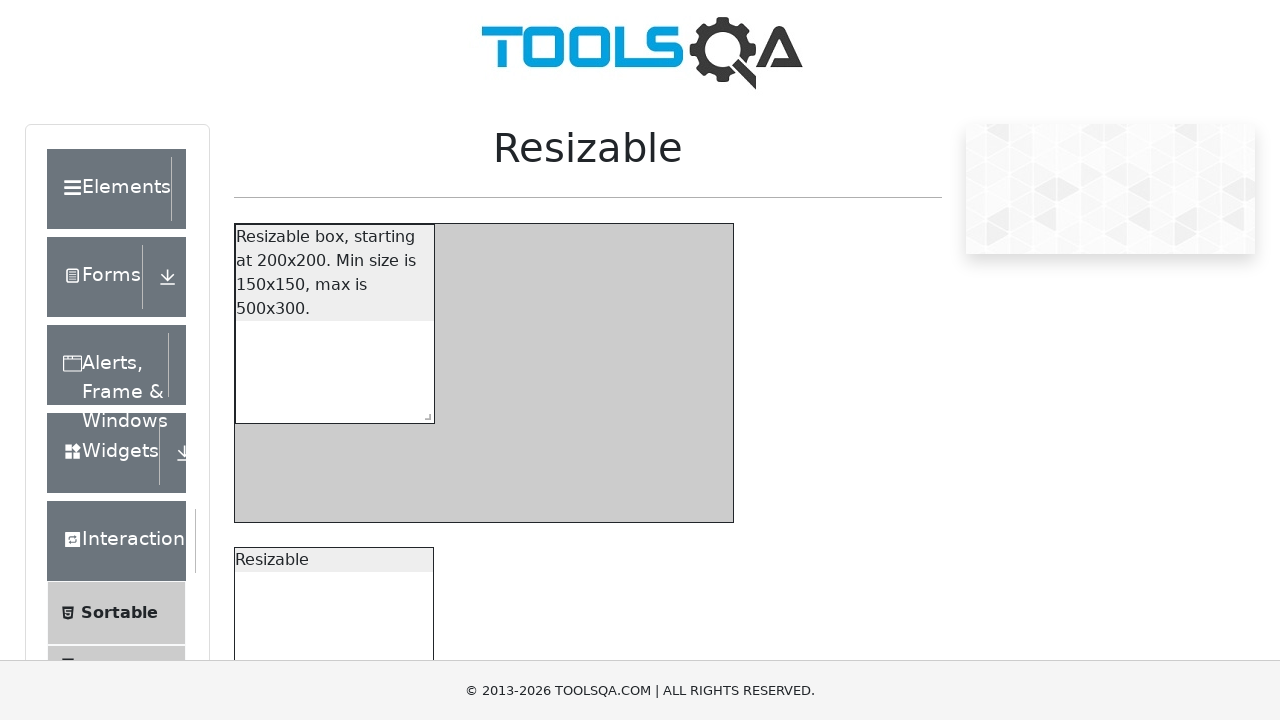

Retrieved bounding box of resize handle
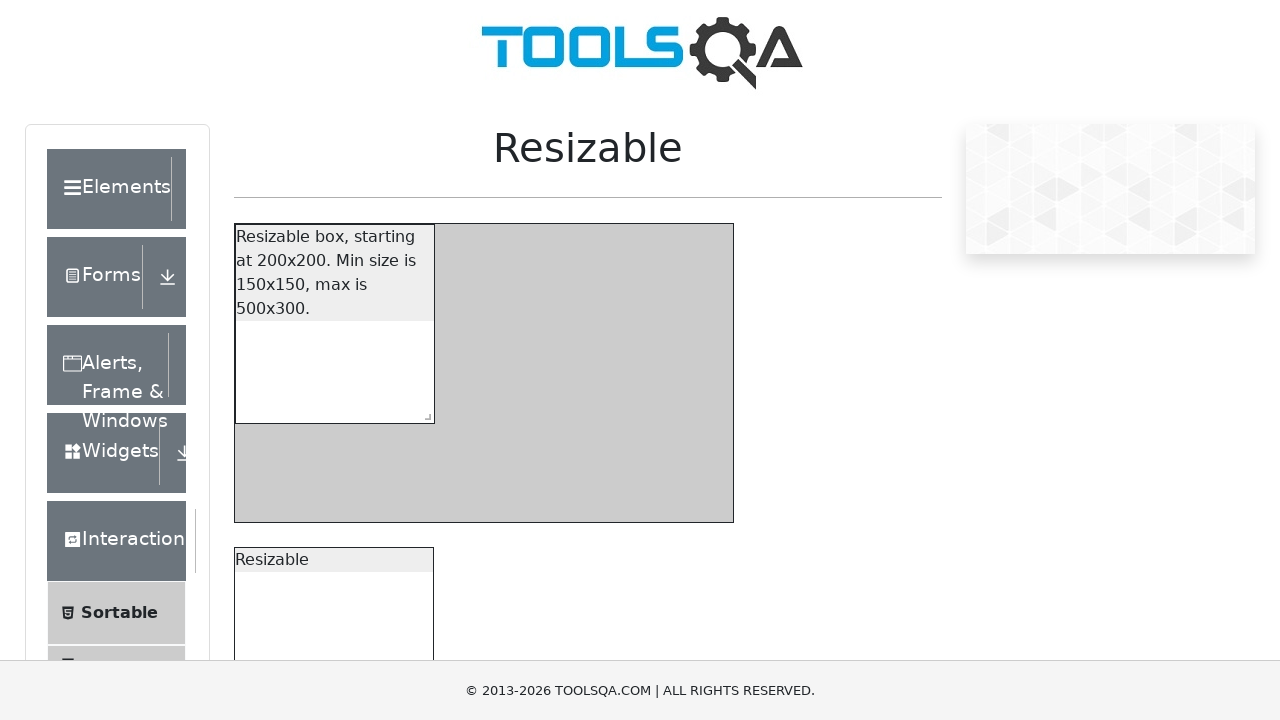

Moved mouse to center of resize handle at (423, 736)
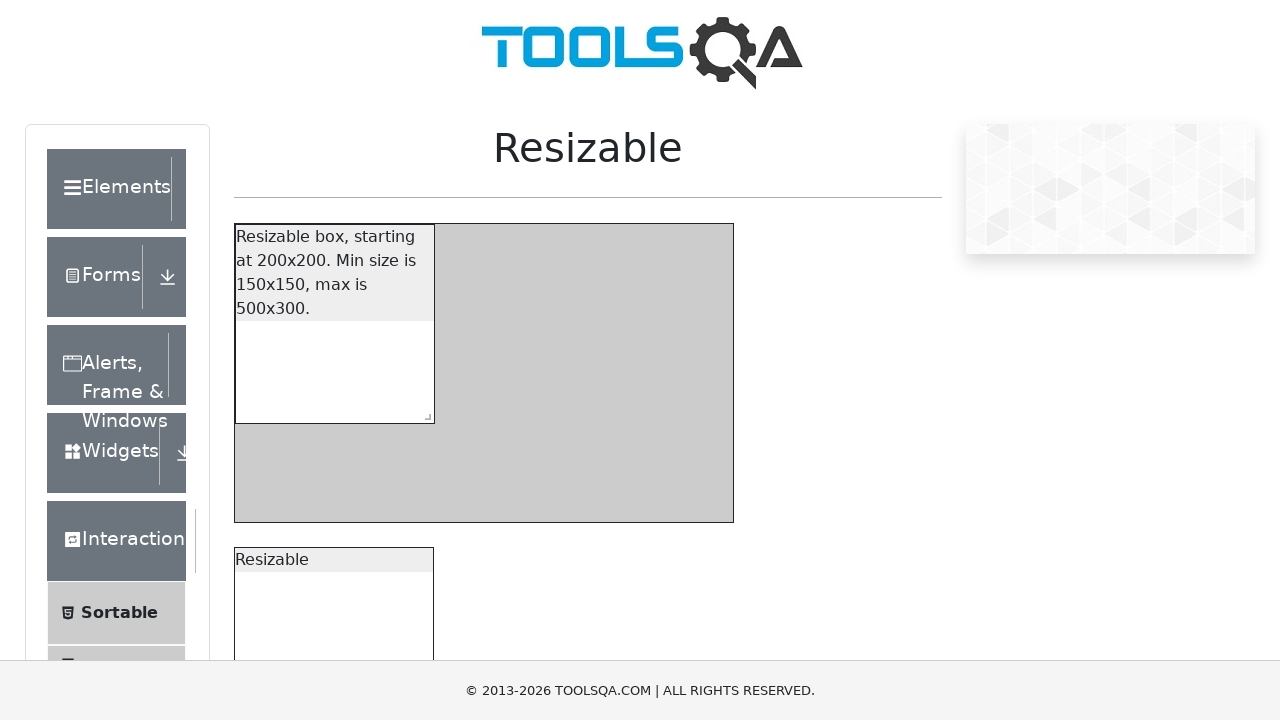

Pressed mouse button down to initiate drag at (423, 736)
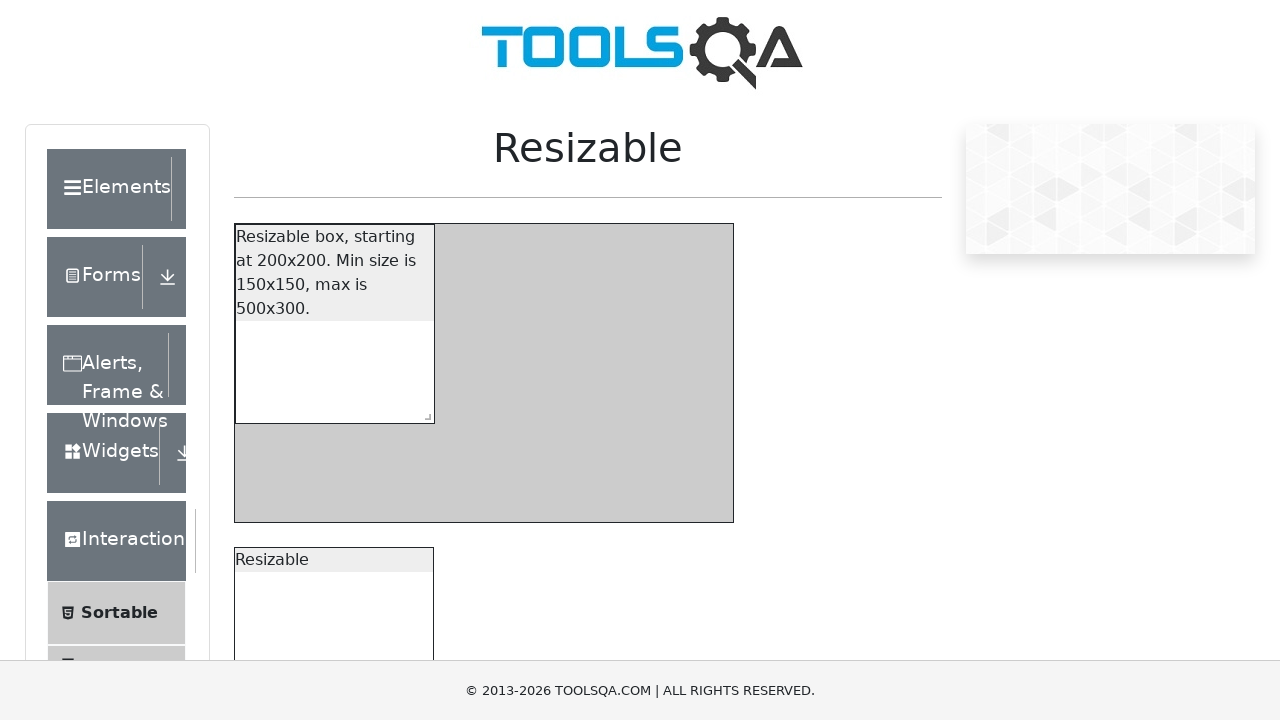

Dragged mouse to resize element by 500px in both directions at (913, 1226)
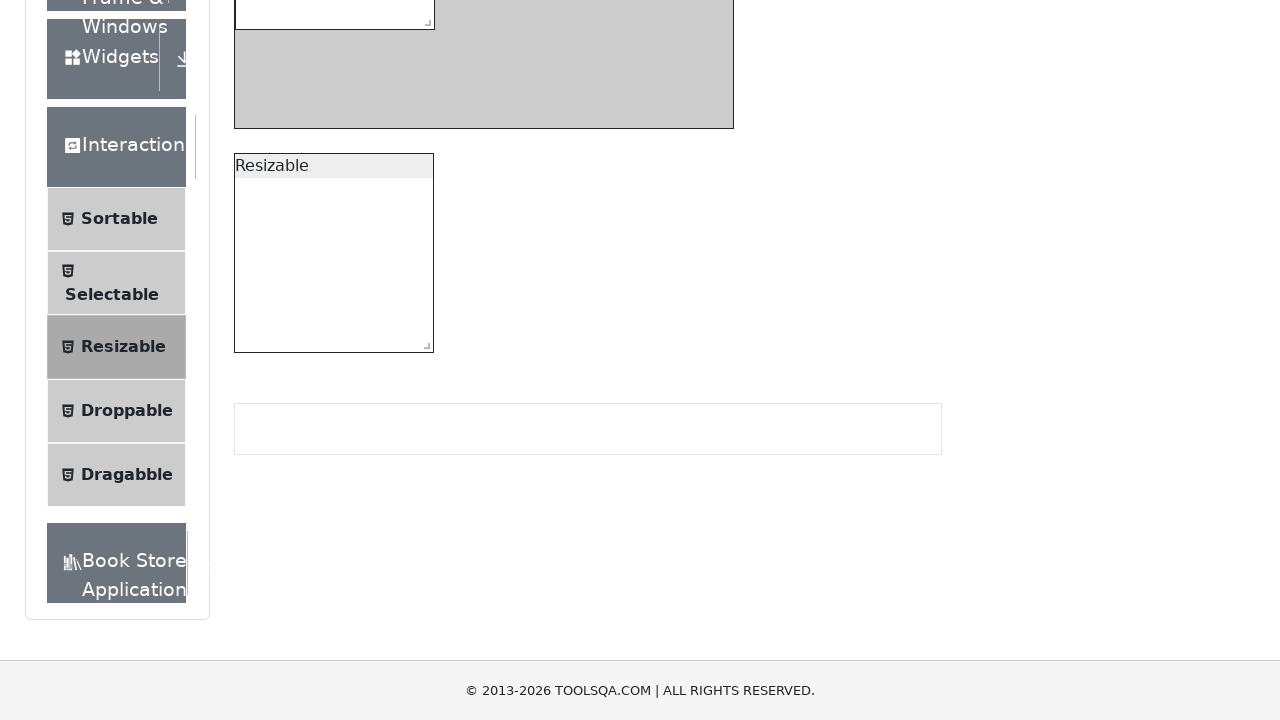

Released mouse button to complete resize drag action at (913, 1226)
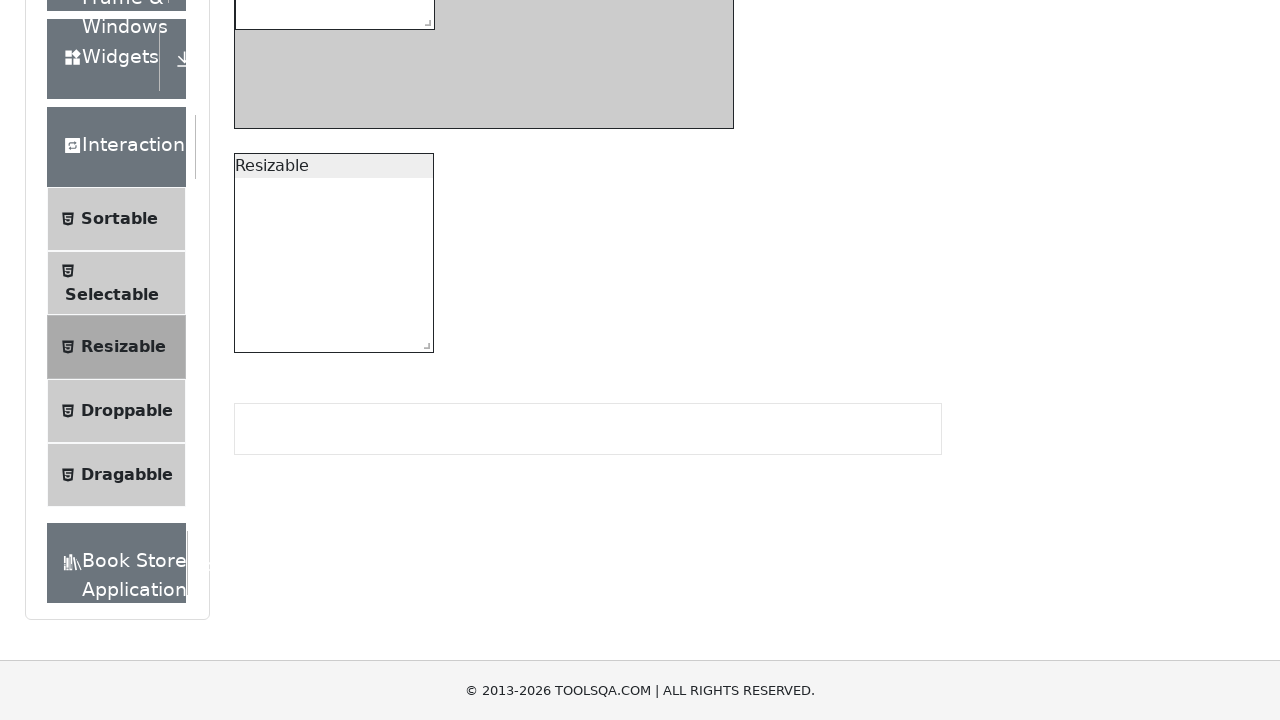

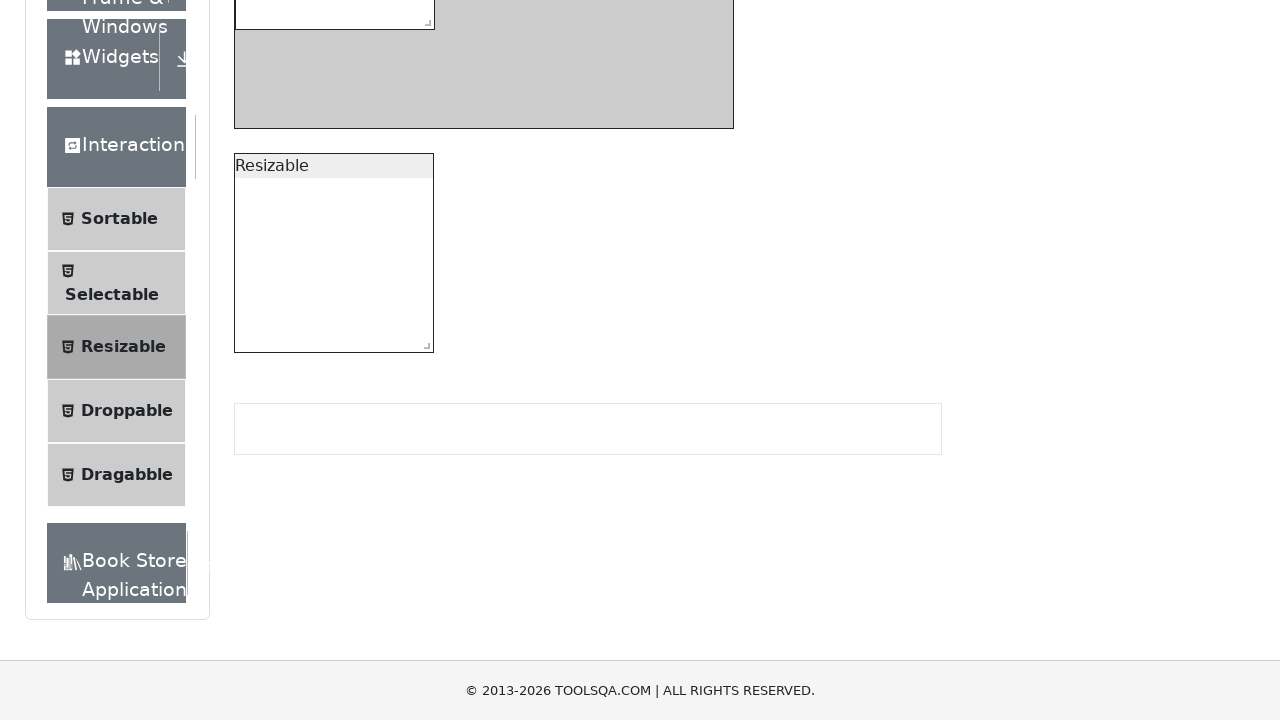